Tests keyboard operations by entering text in the first textarea, selecting all text with Ctrl+A, copying with Ctrl+C, tabbing to the second textarea, and pasting with Ctrl+V to compare text fields.

Starting URL: https://text-compare.com/

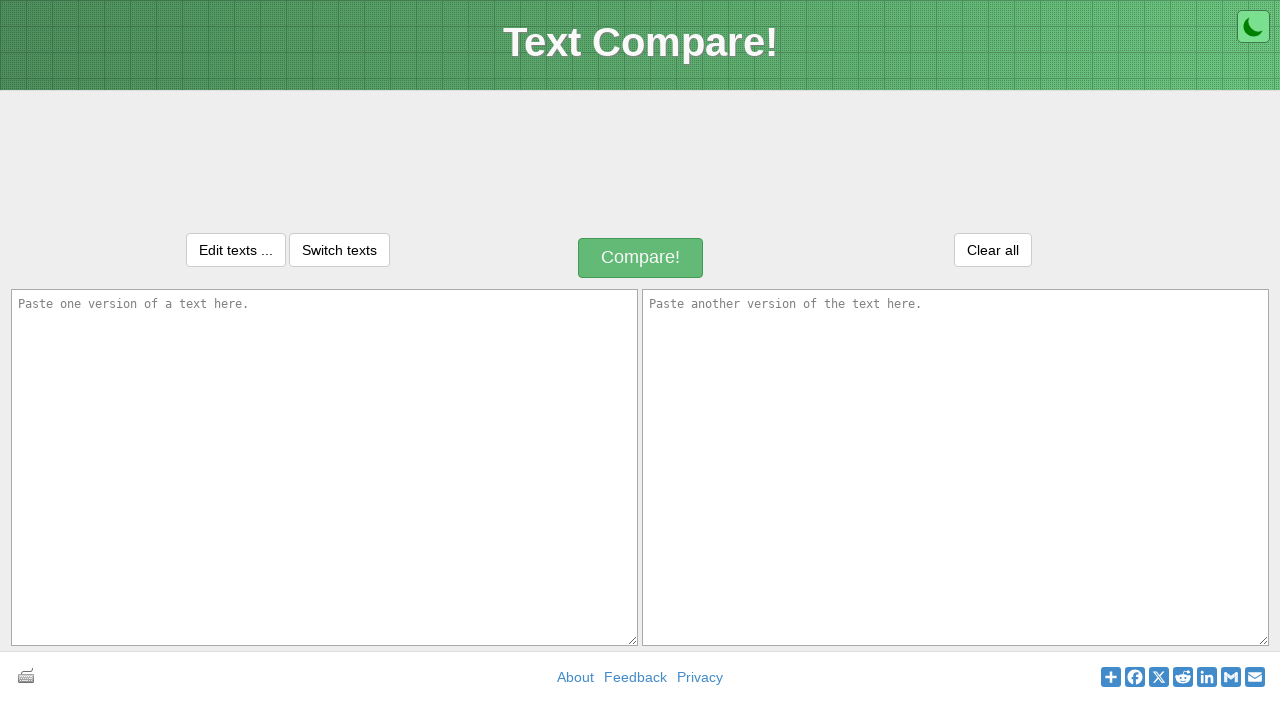

Entered 'welcome to selenium' in the first textarea on textarea#inputText1
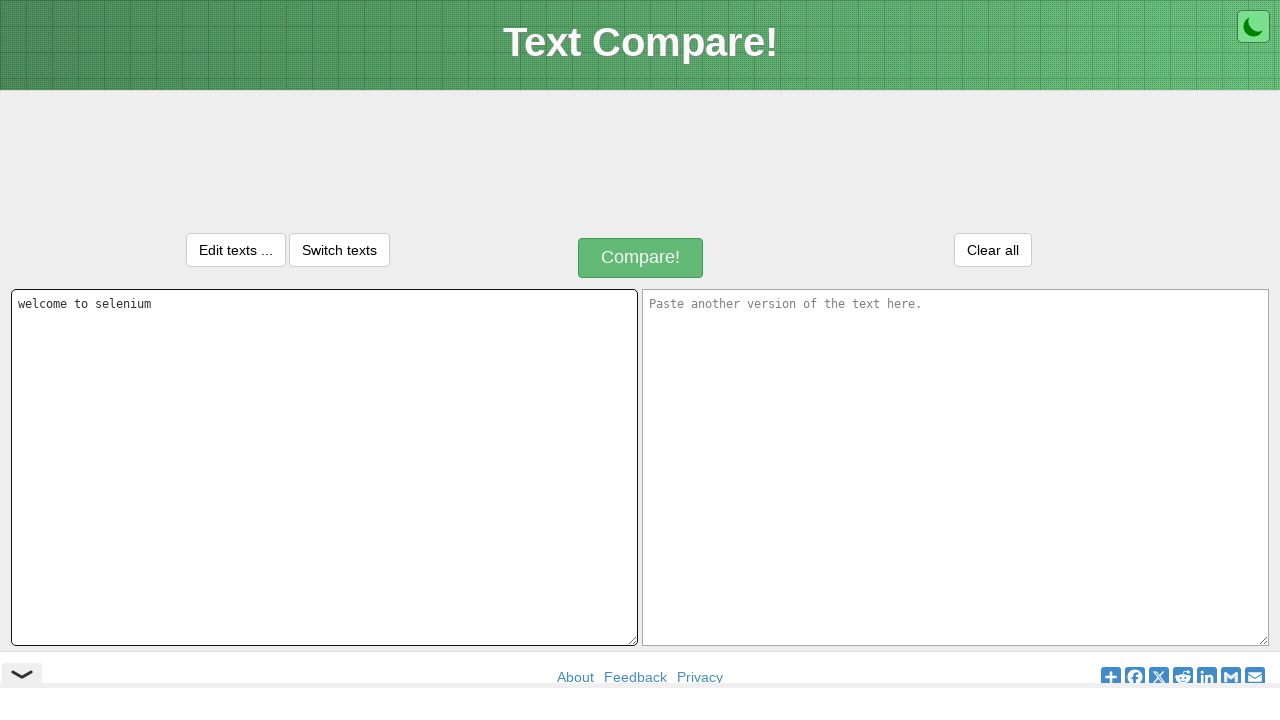

Clicked on the first textarea to focus it at (324, 467) on textarea#inputText1
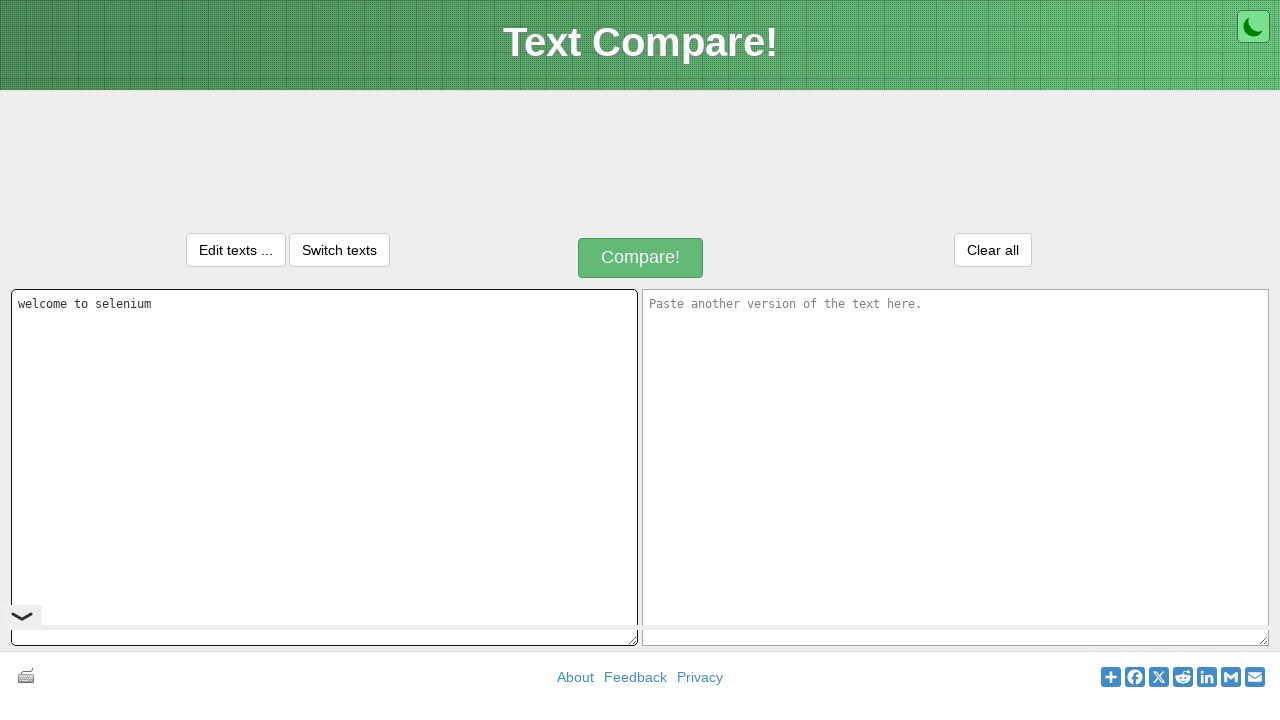

Selected all text in the first textarea with Ctrl+A
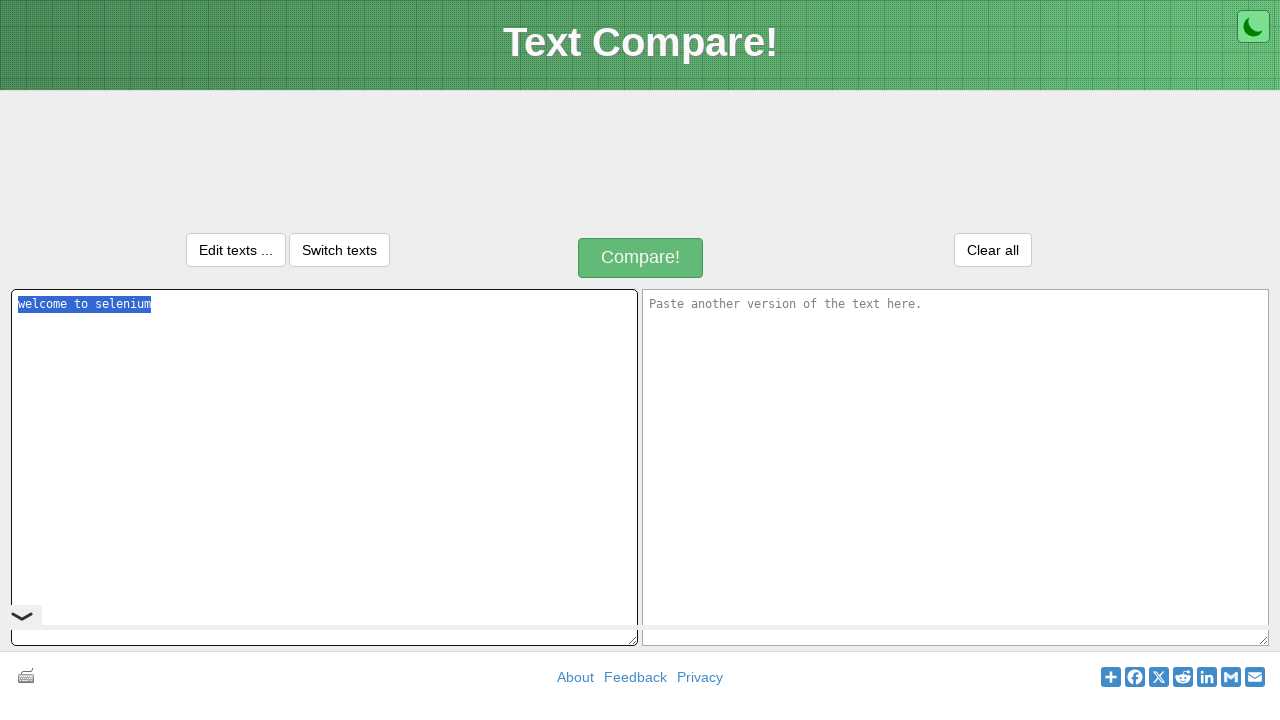

Copied selected text with Ctrl+C
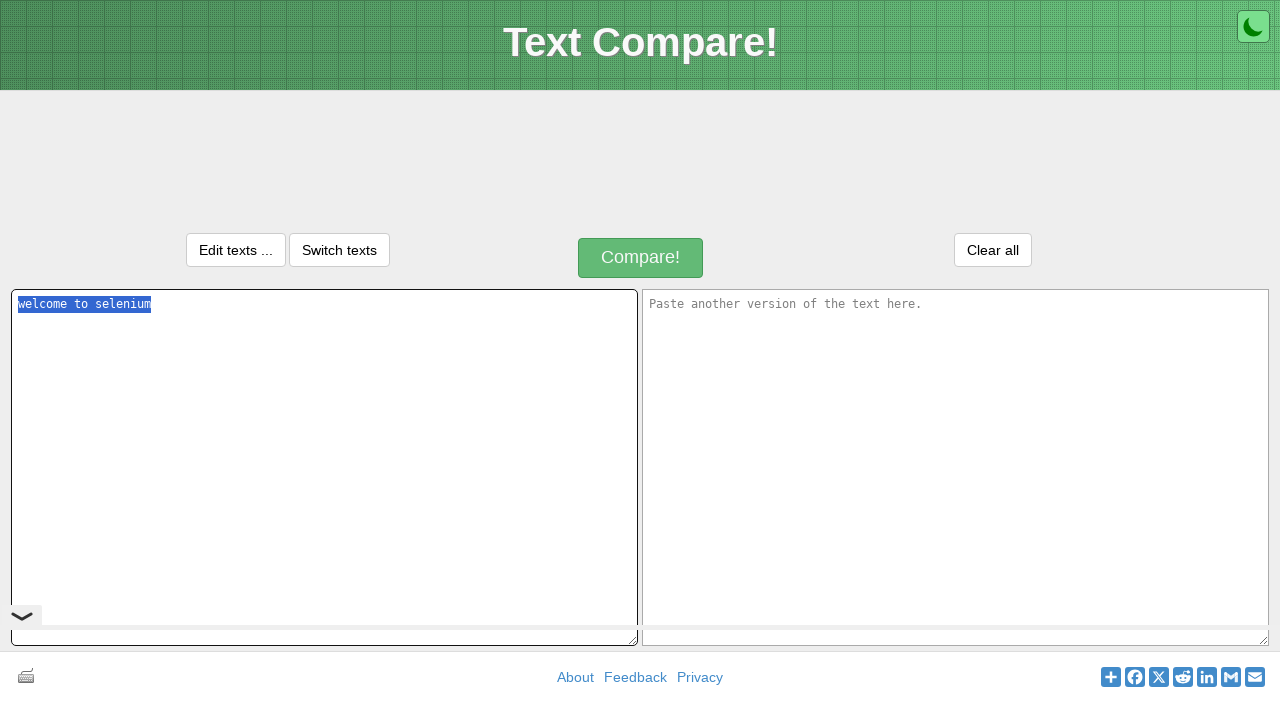

Tabbed to the second textarea
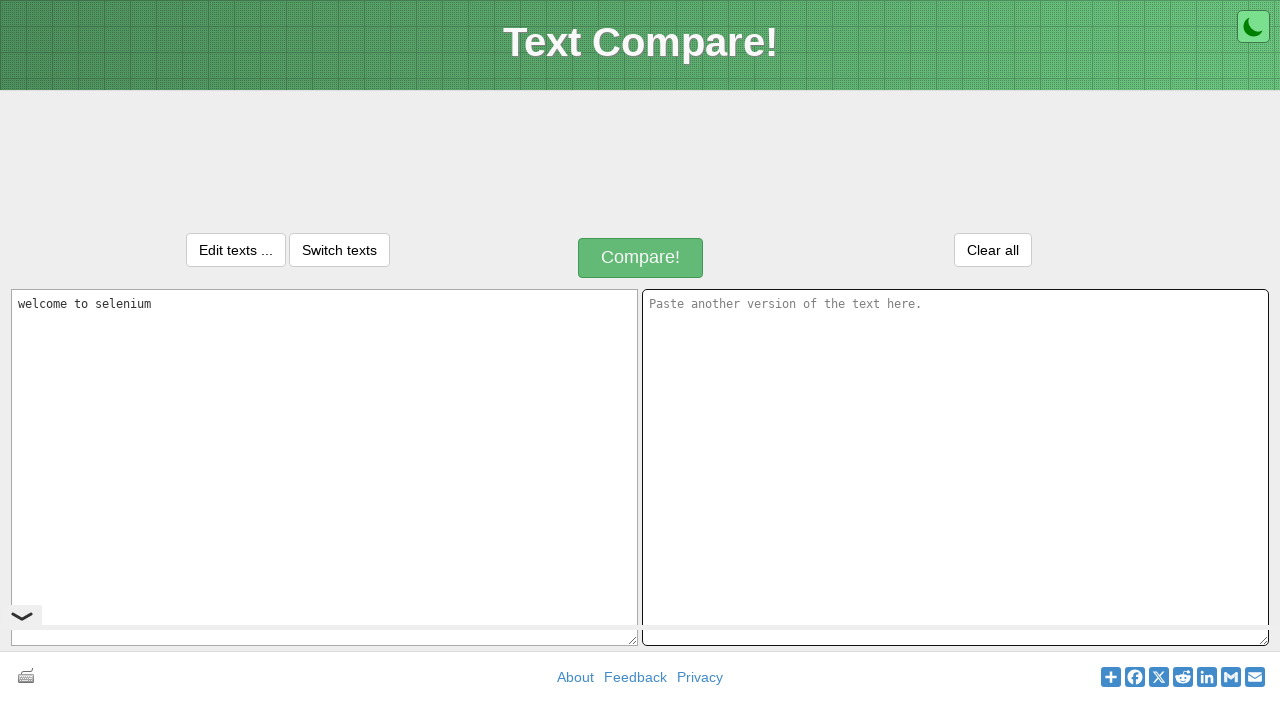

Pasted text into the second textarea with Ctrl+V
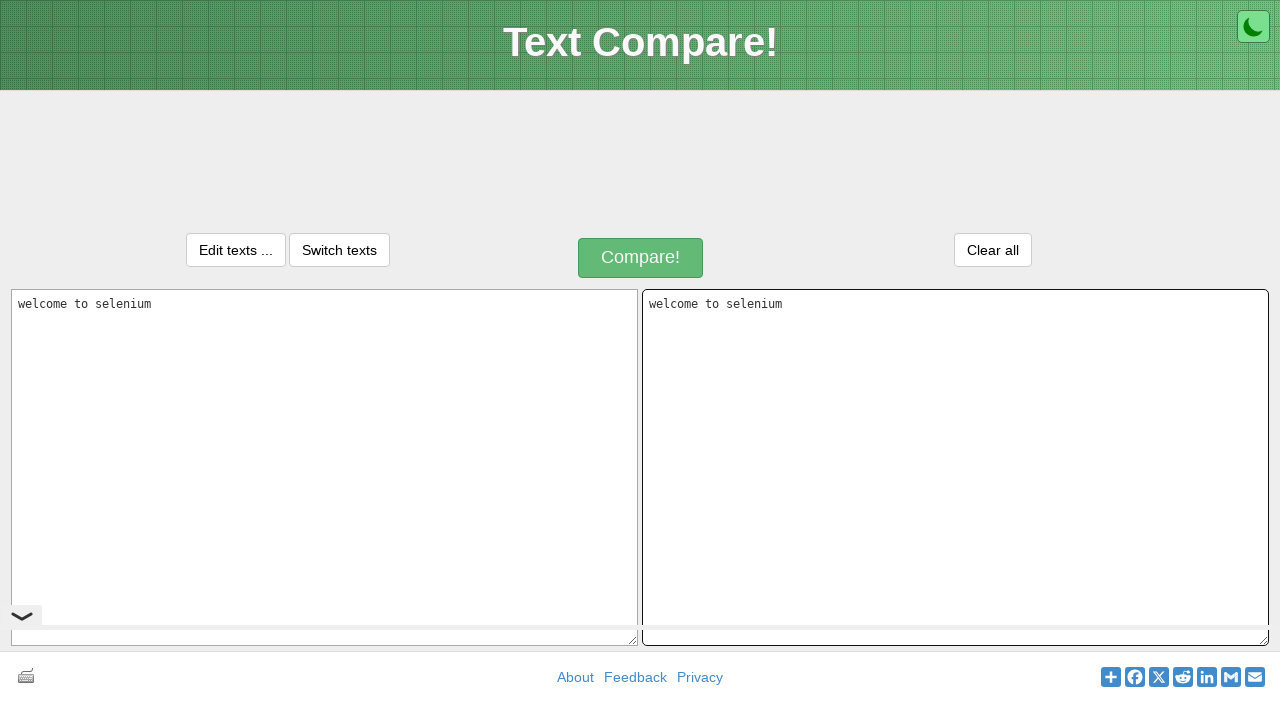

Waited for paste operation to complete
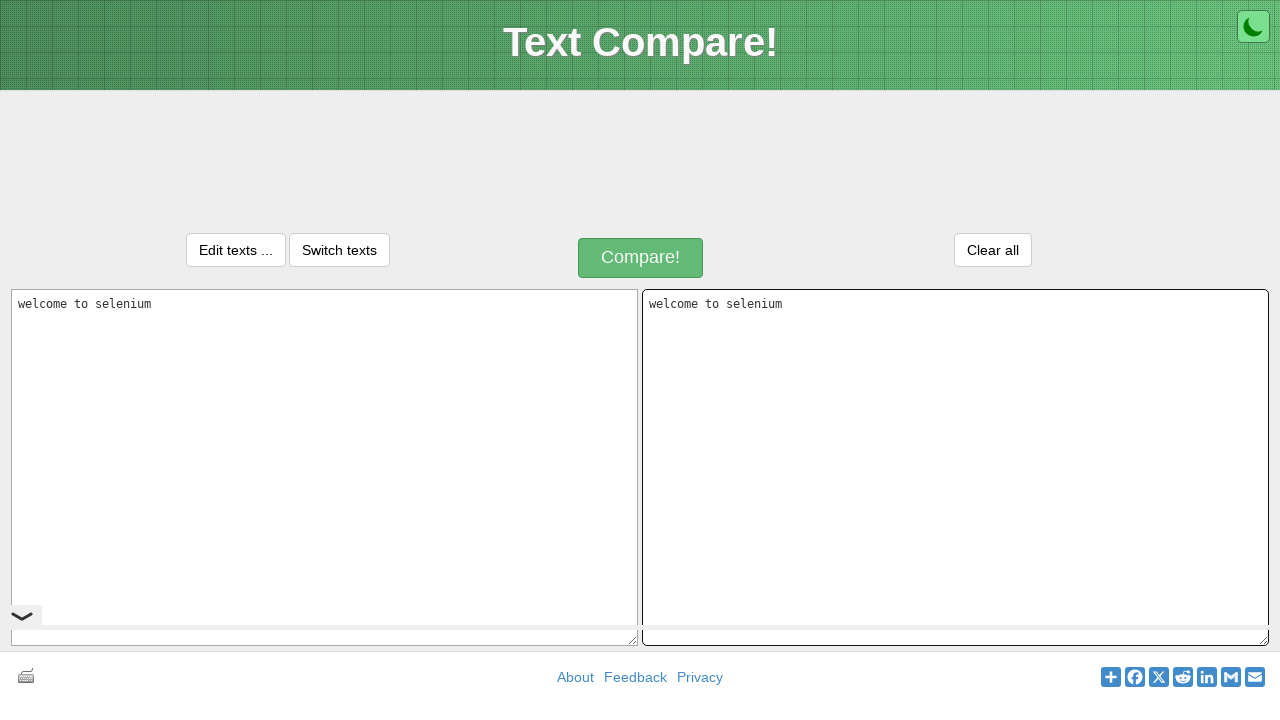

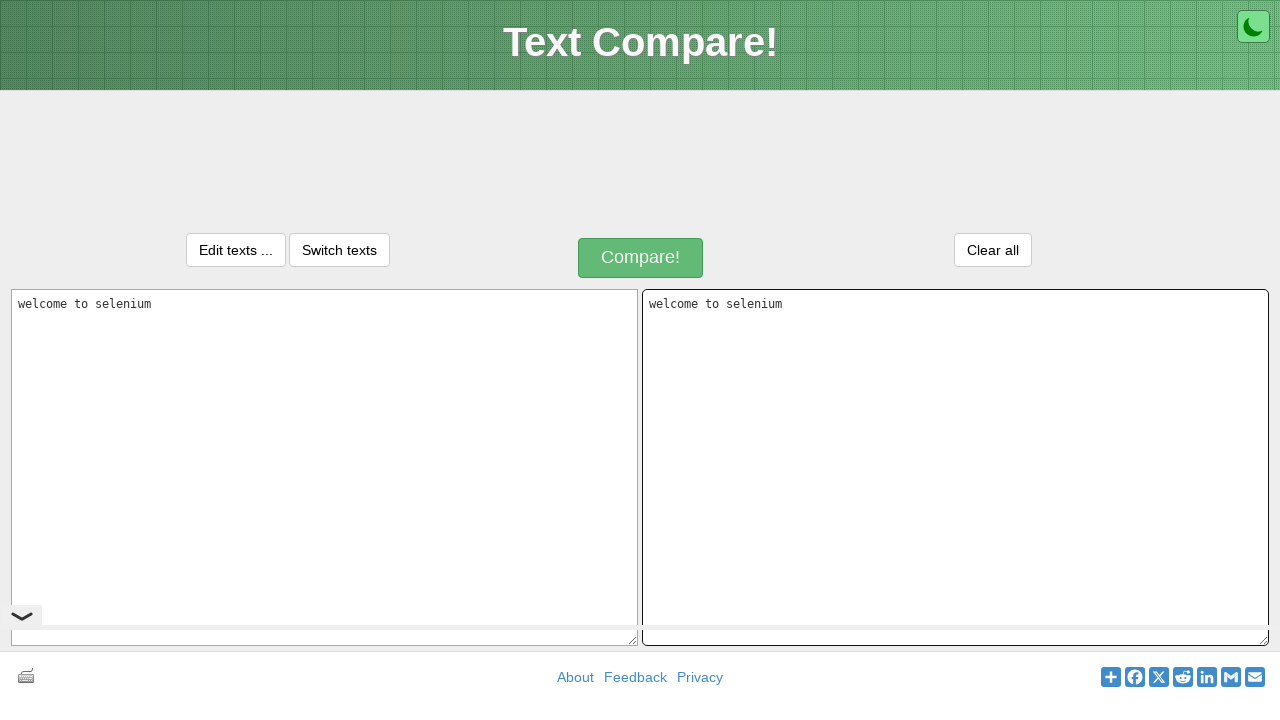